Tests clicking a button with a dynamic class attribute three times and accepting the alert dialog that appears after each click on the UI Testing Playground site.

Starting URL: http://uitestingplayground.com/classattr

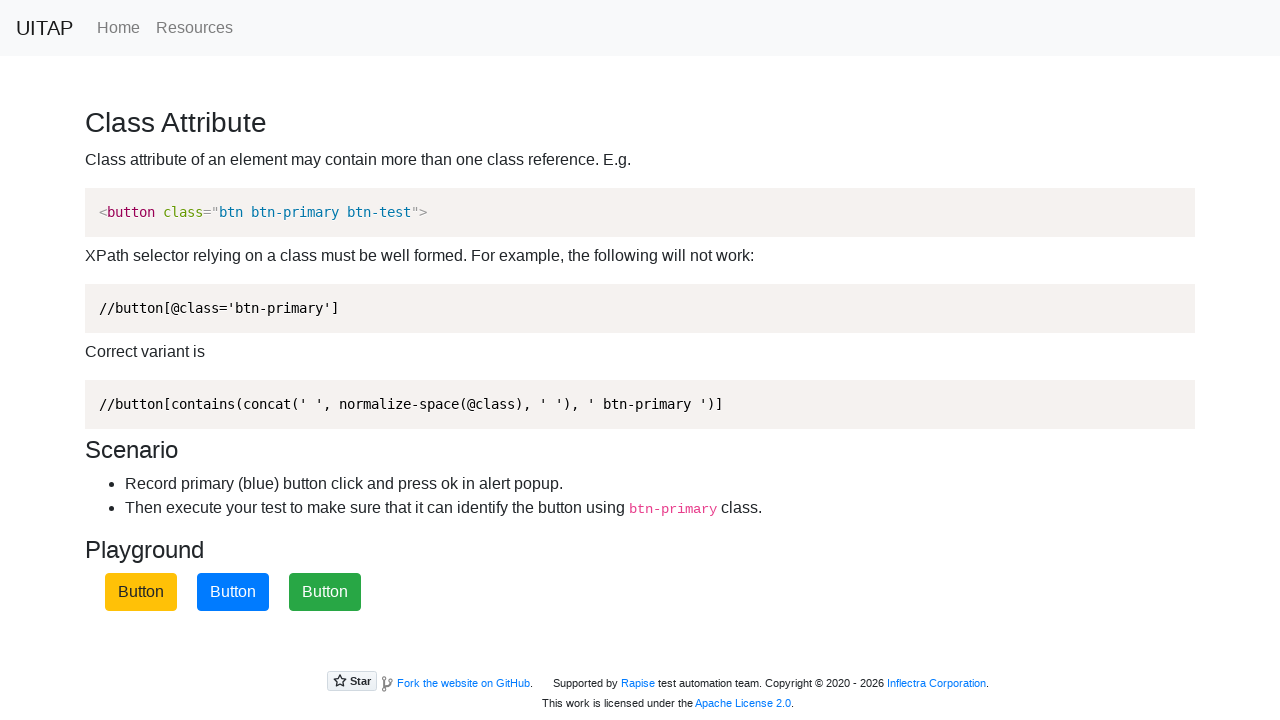

Navigated to UI Testing Playground classattr page
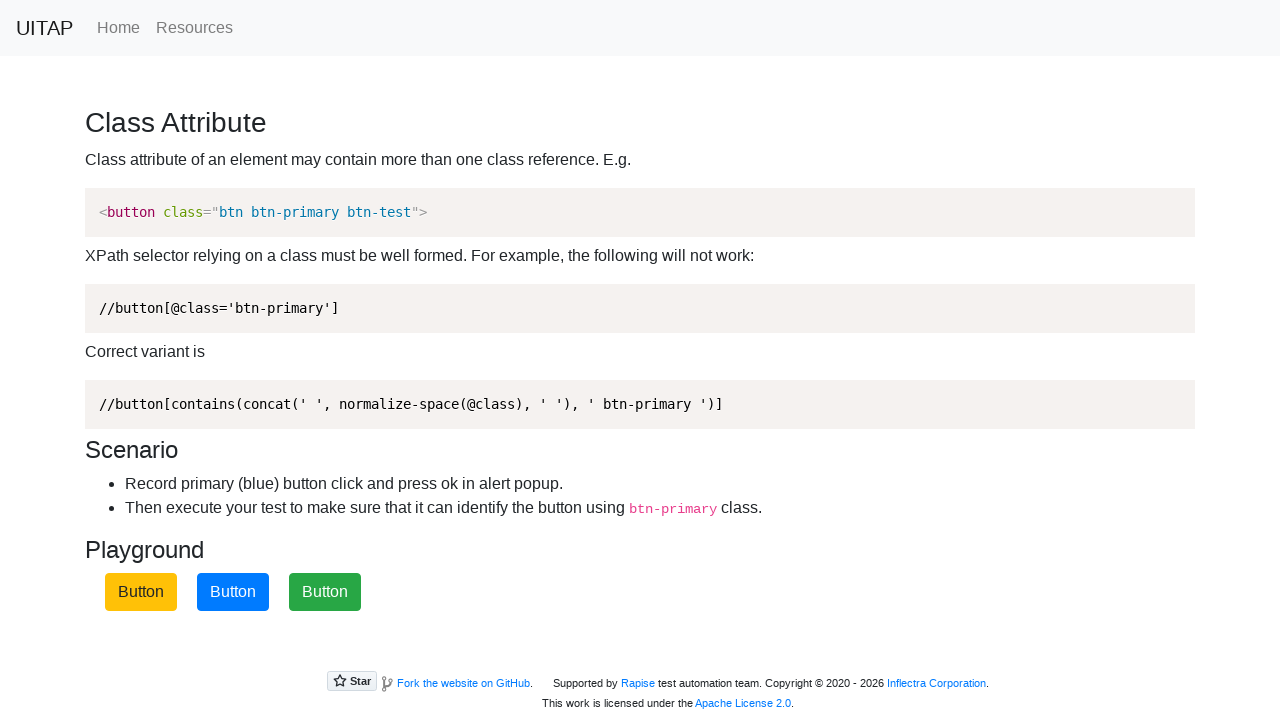

Clicked button with dynamic class attribute (attempt 1 of 3) at (233, 592) on xpath=//button[contains(concat(' ', normalize-space(@class), ' '), ' btn-primary
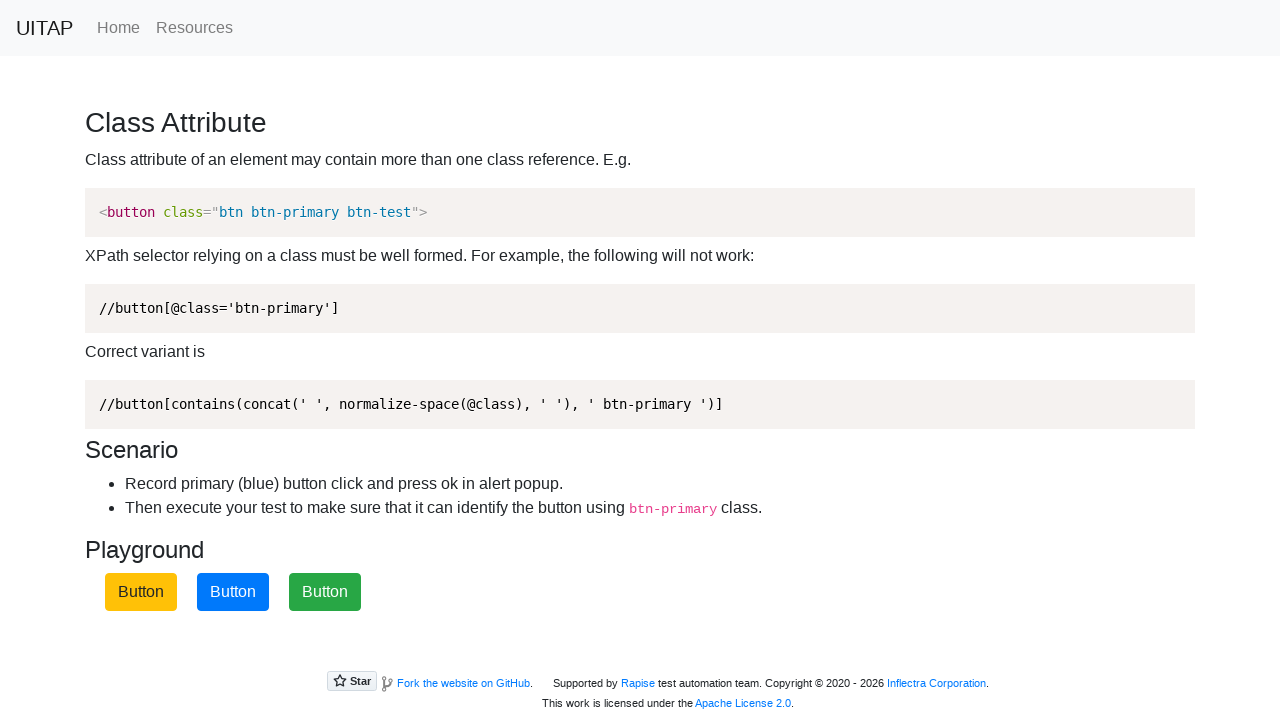

Set up dialog handler to accept alert (attempt 1 of 3)
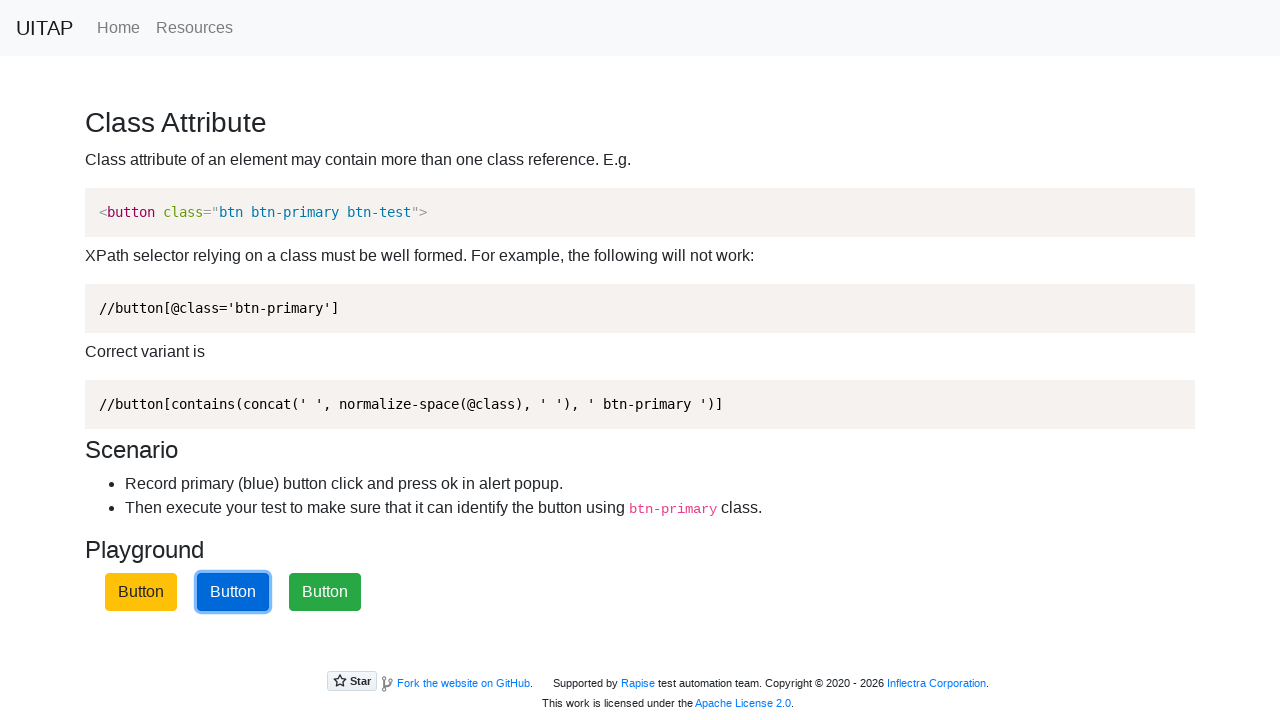

Waited for alert processing (attempt 1 of 3)
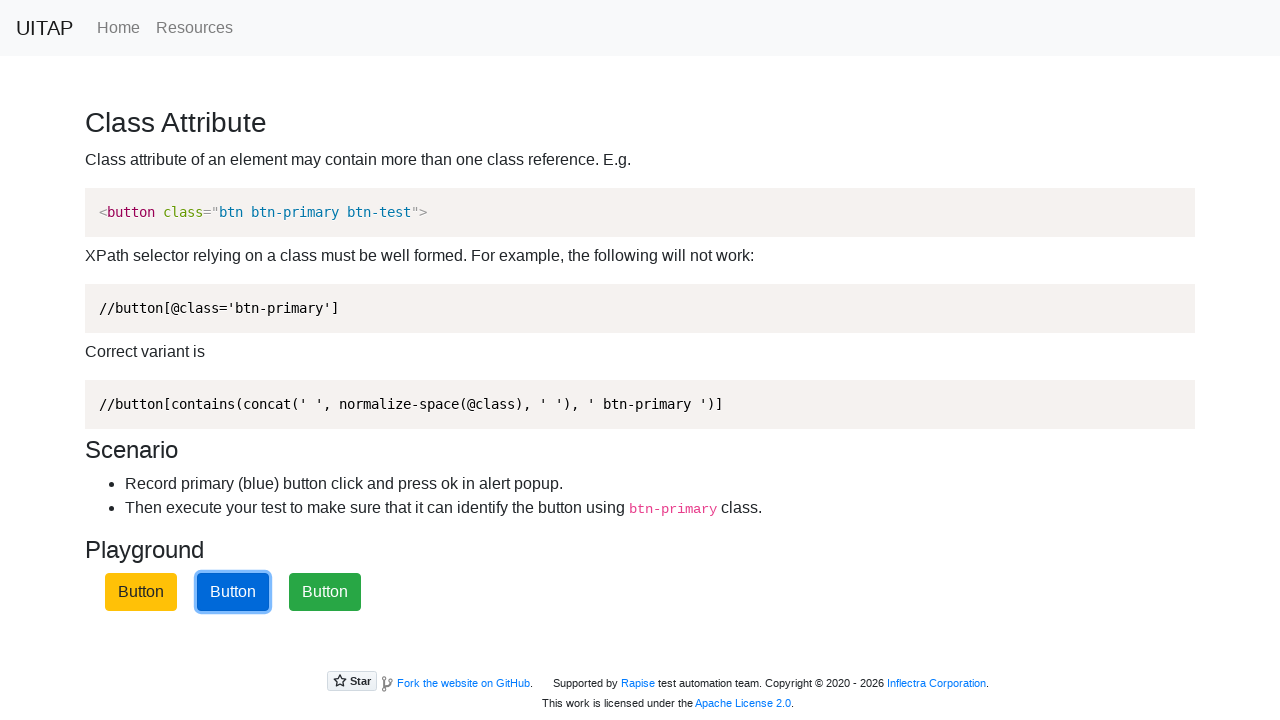

Clicked button with dynamic class attribute (attempt 2 of 3) at (233, 592) on xpath=//button[contains(concat(' ', normalize-space(@class), ' '), ' btn-primary
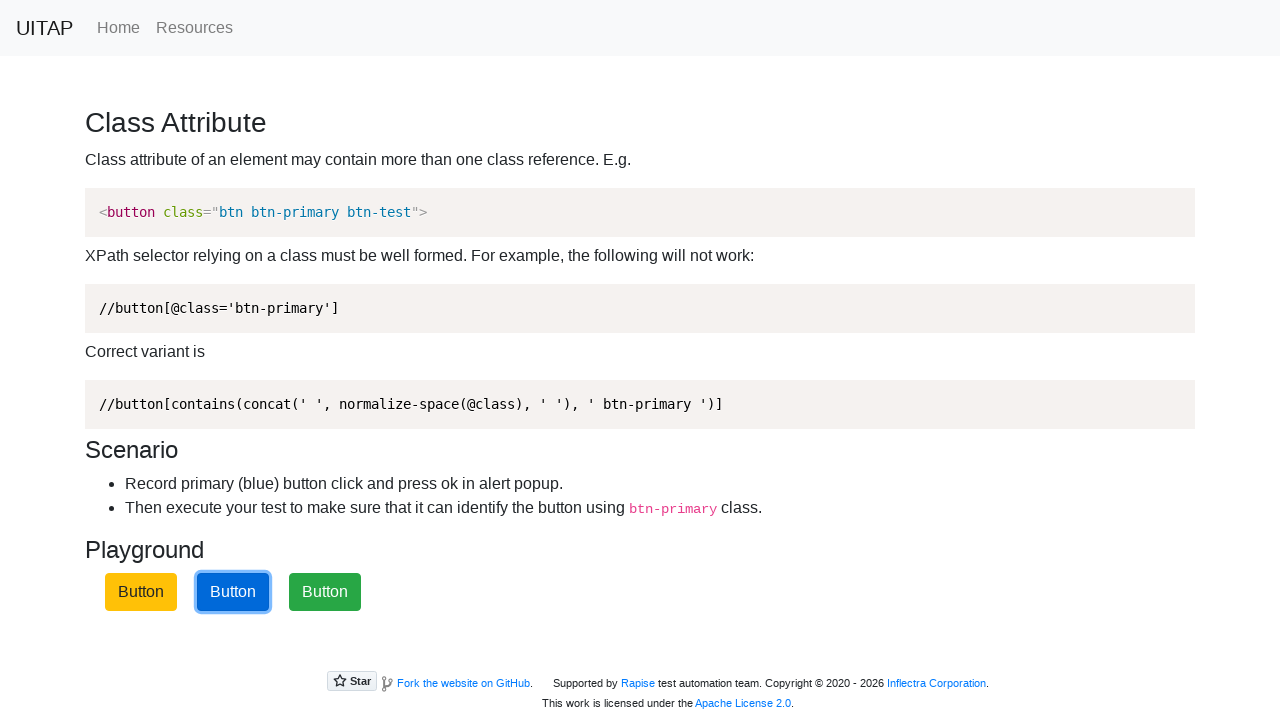

Set up dialog handler to accept alert (attempt 2 of 3)
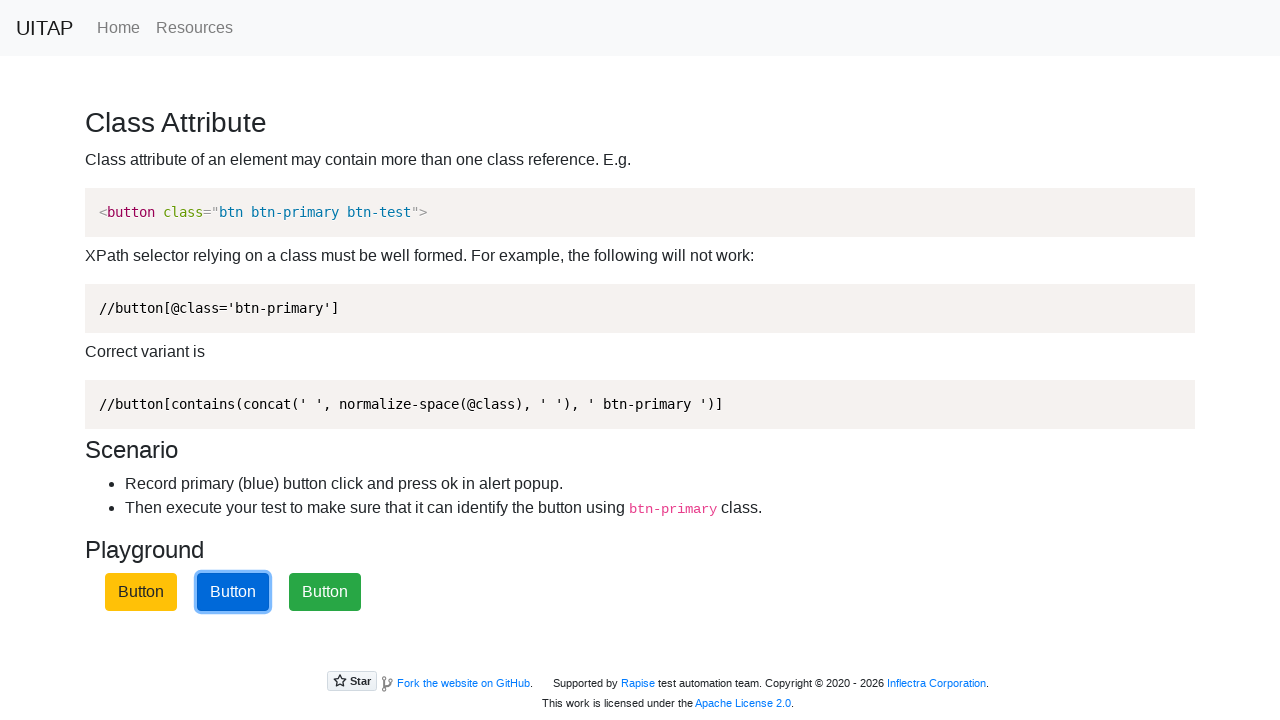

Waited for alert processing (attempt 2 of 3)
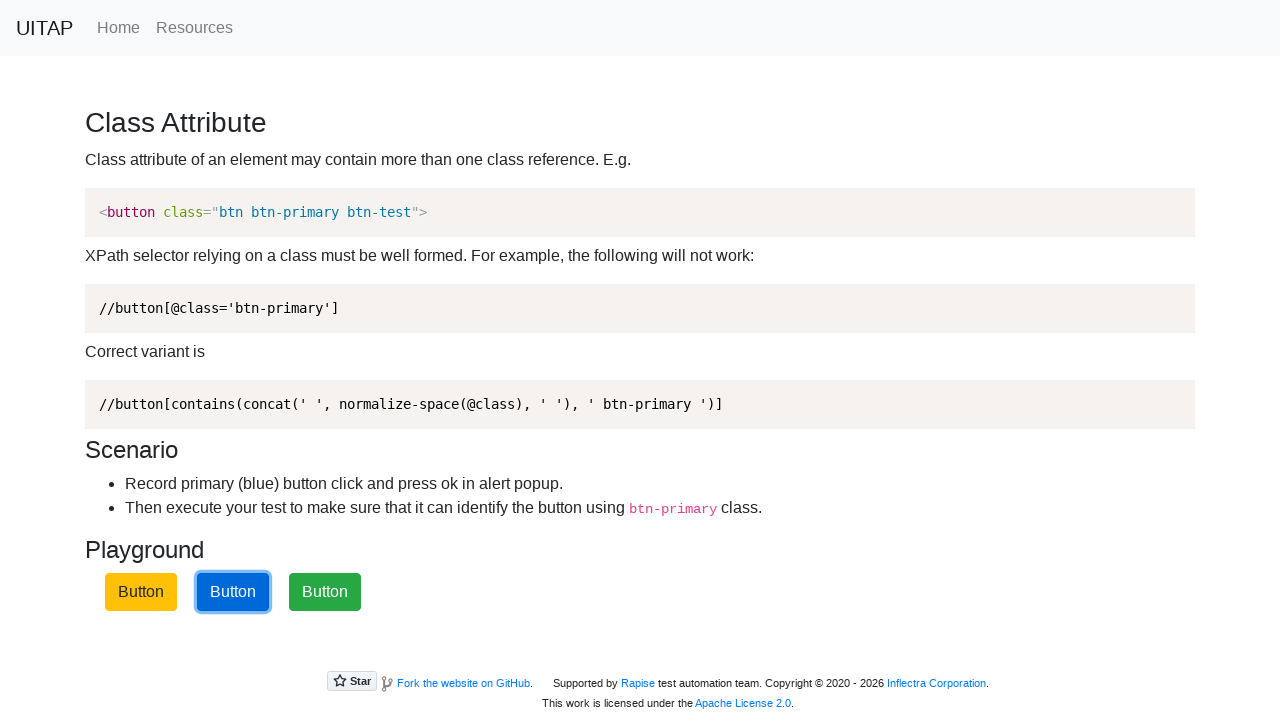

Clicked button with dynamic class attribute (attempt 3 of 3) at (233, 592) on xpath=//button[contains(concat(' ', normalize-space(@class), ' '), ' btn-primary
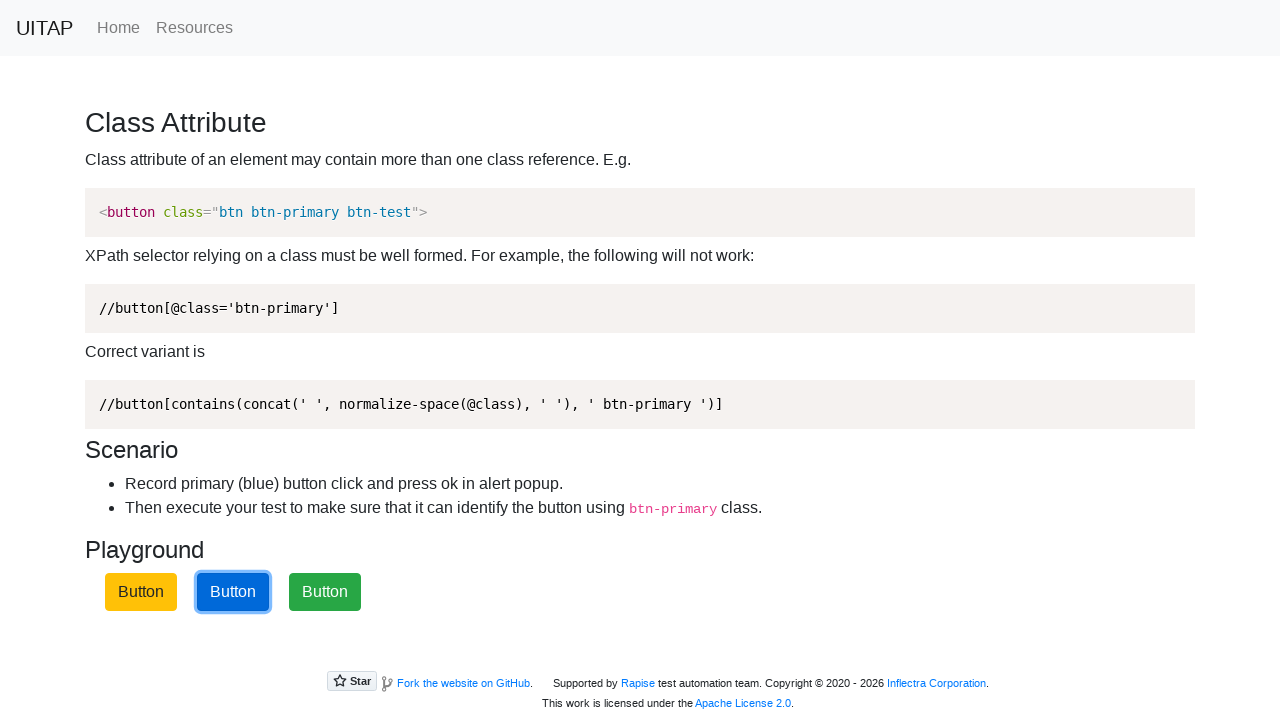

Set up dialog handler to accept alert (attempt 3 of 3)
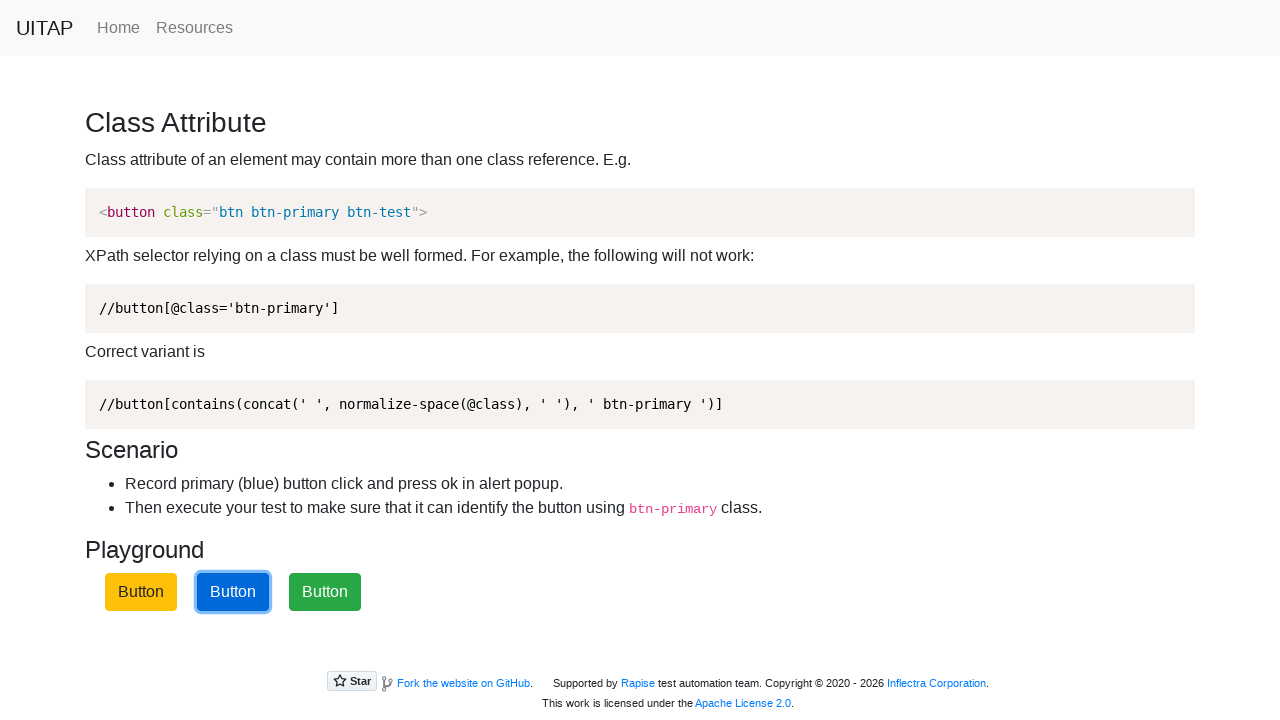

Waited for alert processing (attempt 3 of 3)
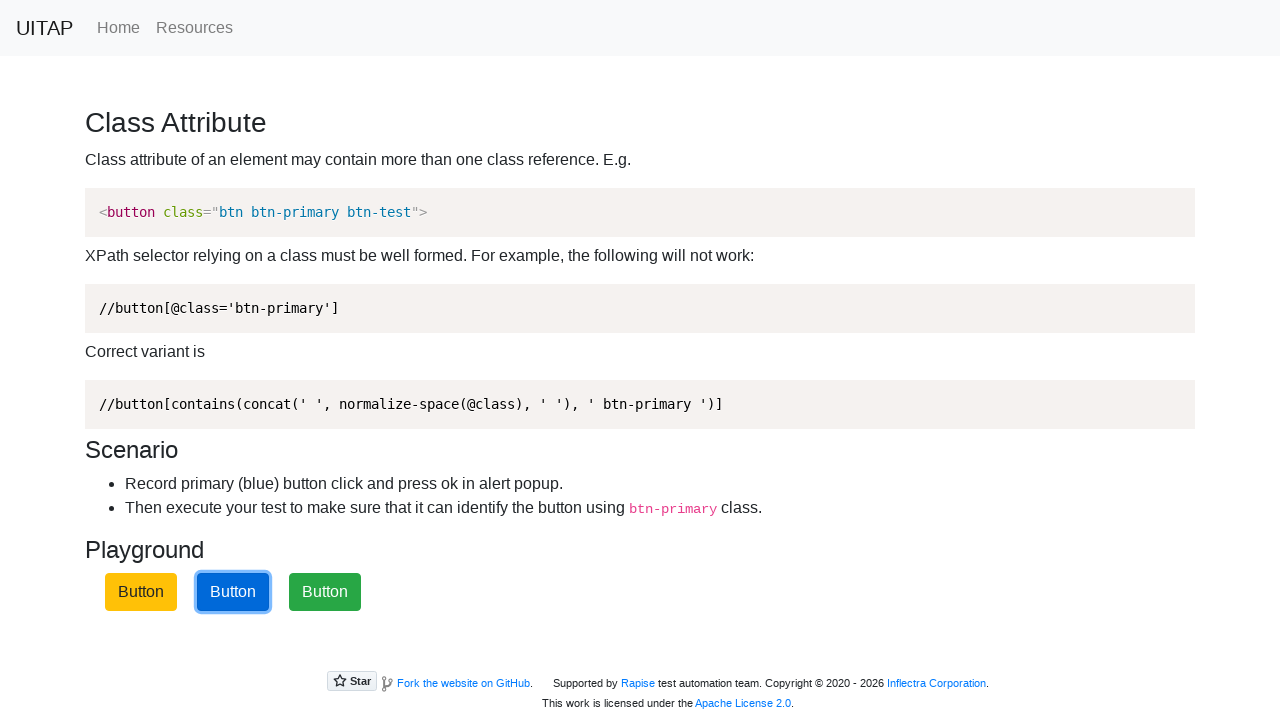

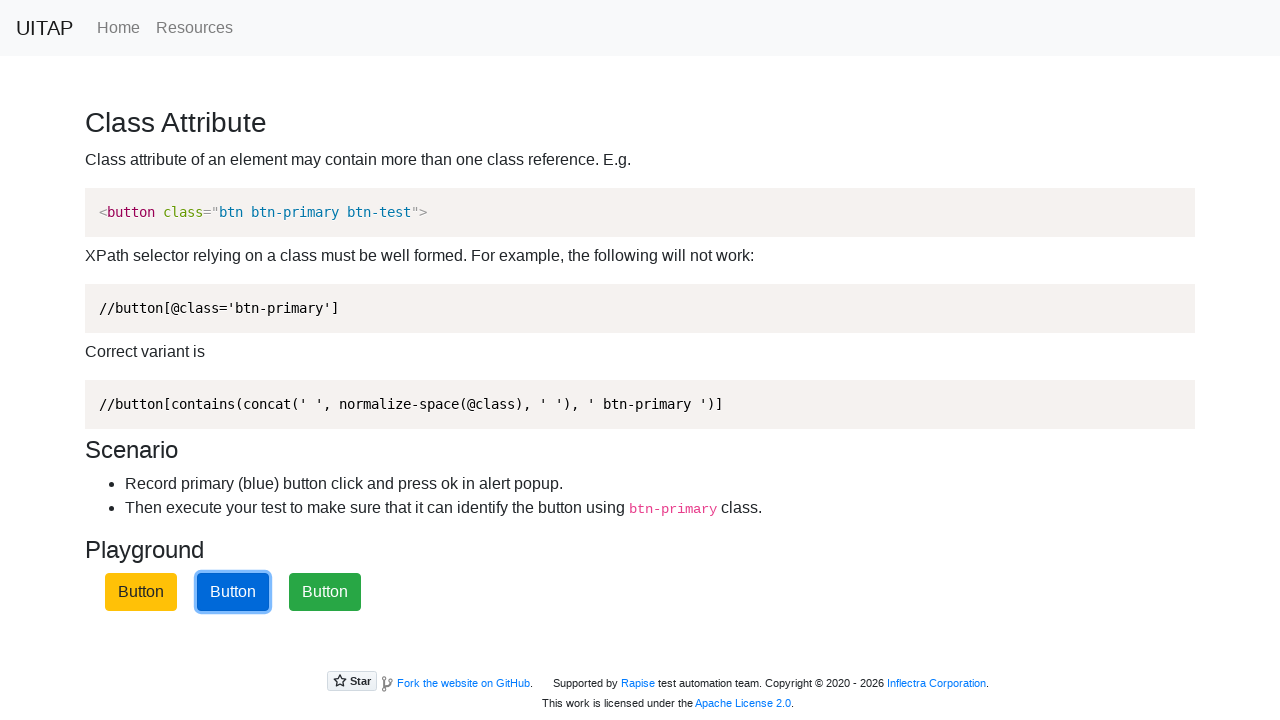